Tests dynamic content loading by clicking a button and verifying that a paragraph with specific text appears after a delay

Starting URL: https://igorsmasc.github.io/praticando_waits/

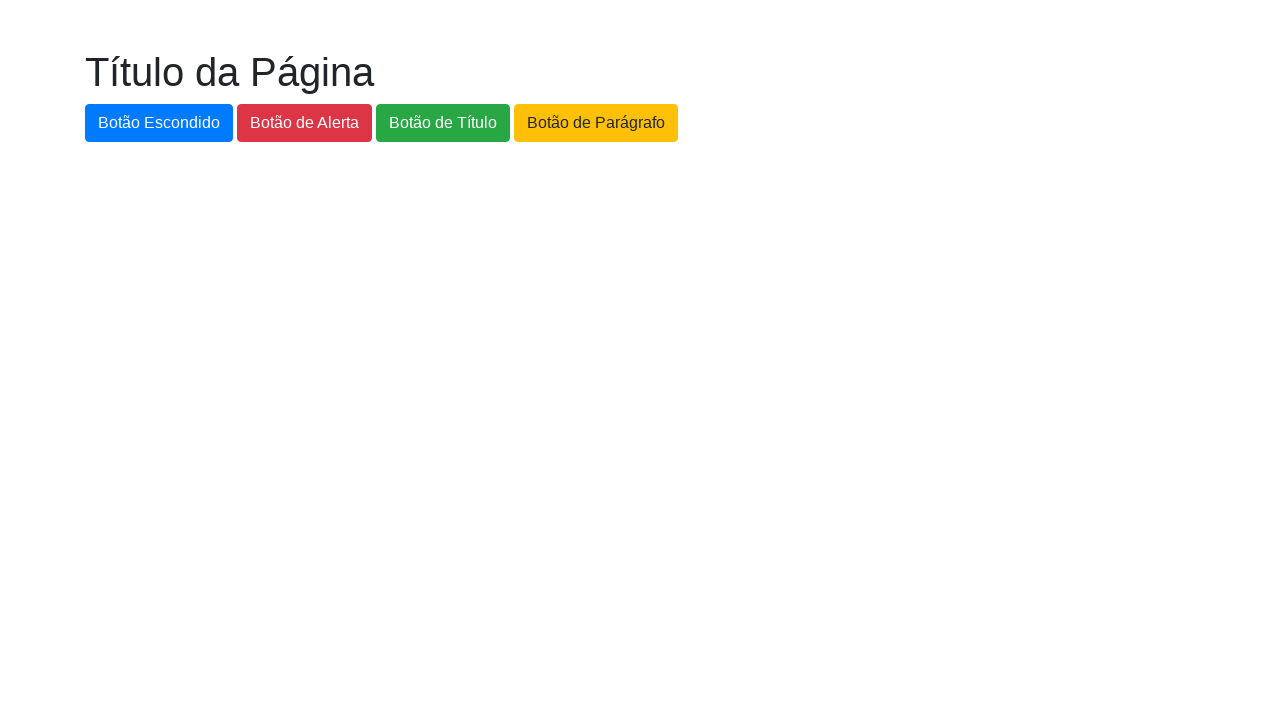

Navigated to the practice waits page
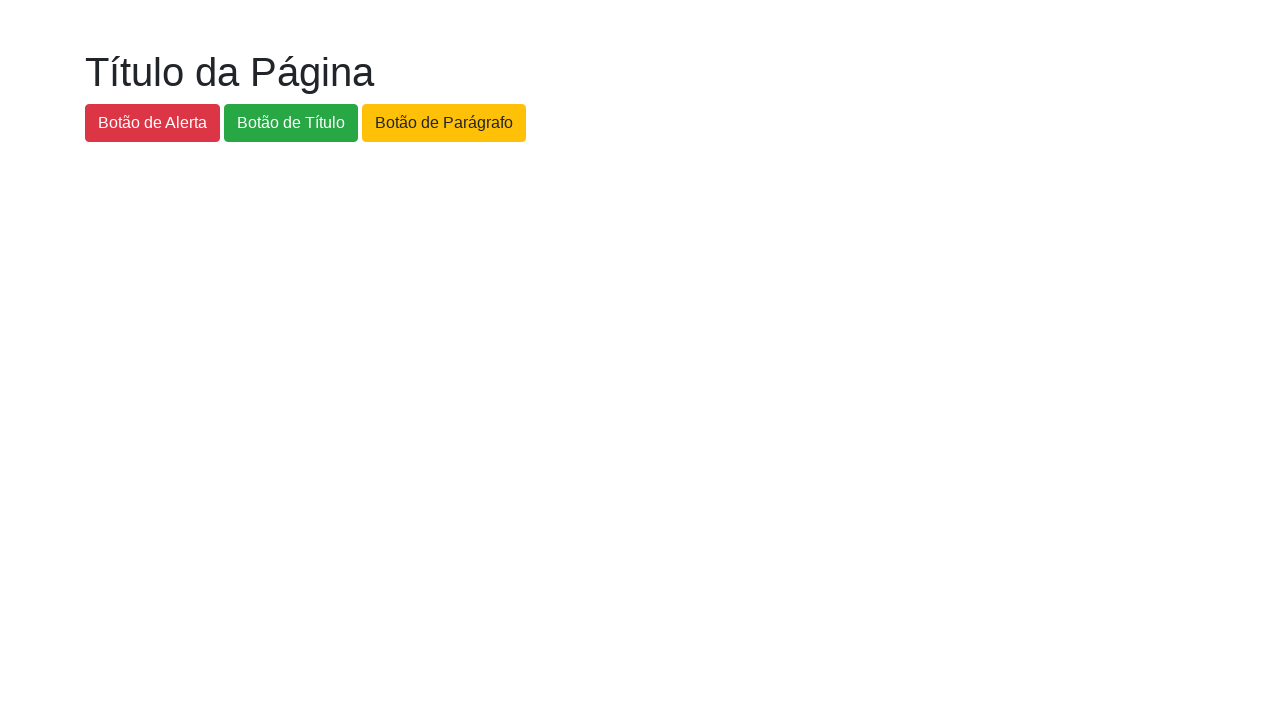

Clicked the button to trigger dynamic paragraph loading at (444, 123) on #botao-paragrafo
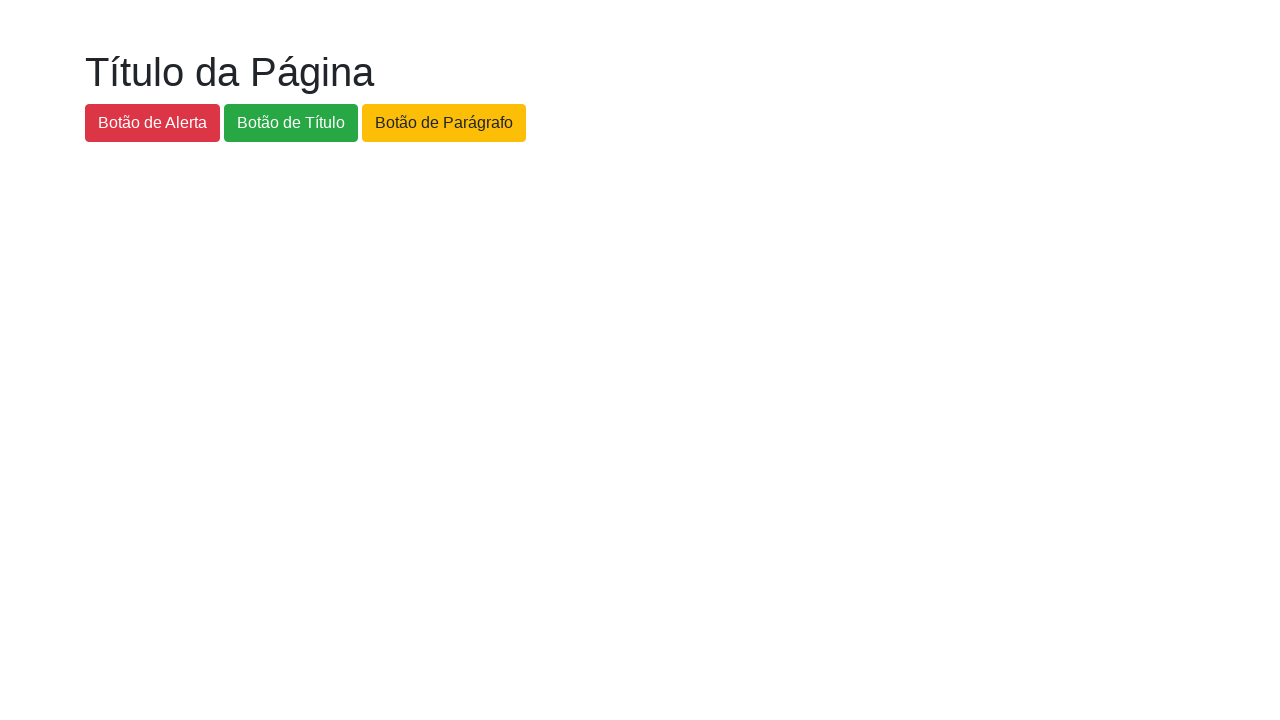

Paragraph element appeared after waiting for dynamic content
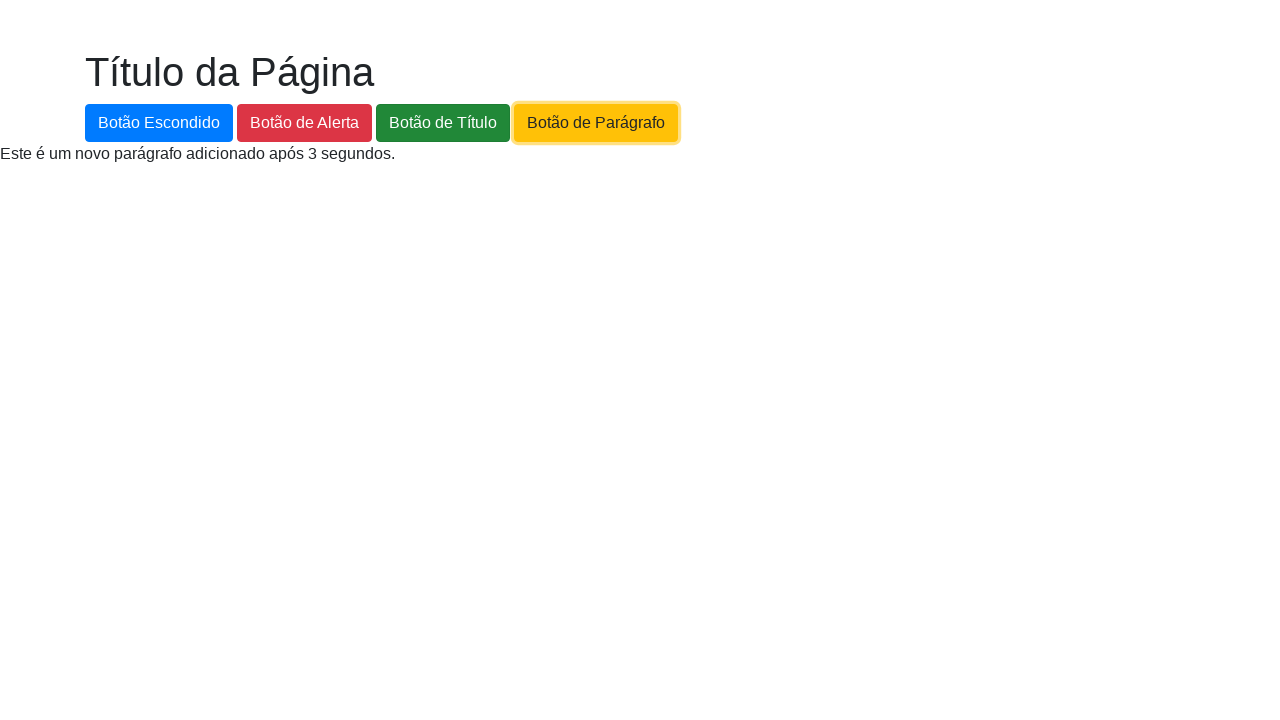

Verified paragraph contains expected text 'Este é um novo parágrafo adicionado após 3 segundos.'
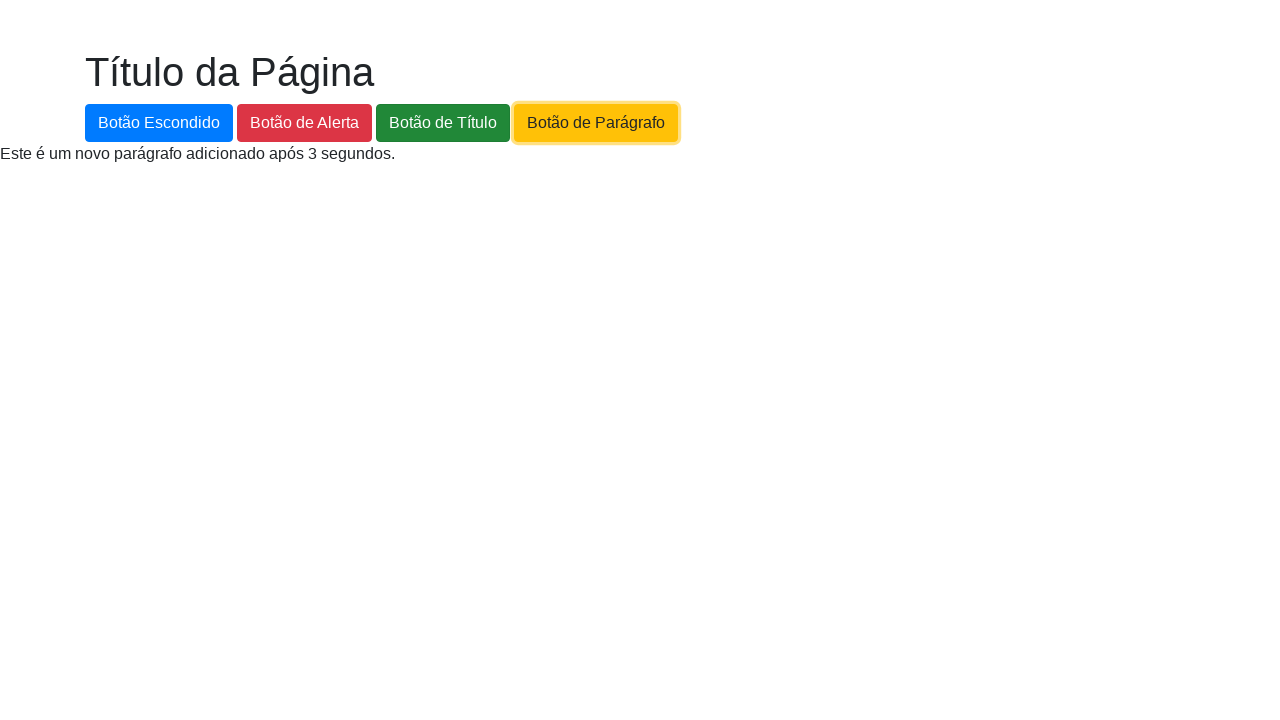

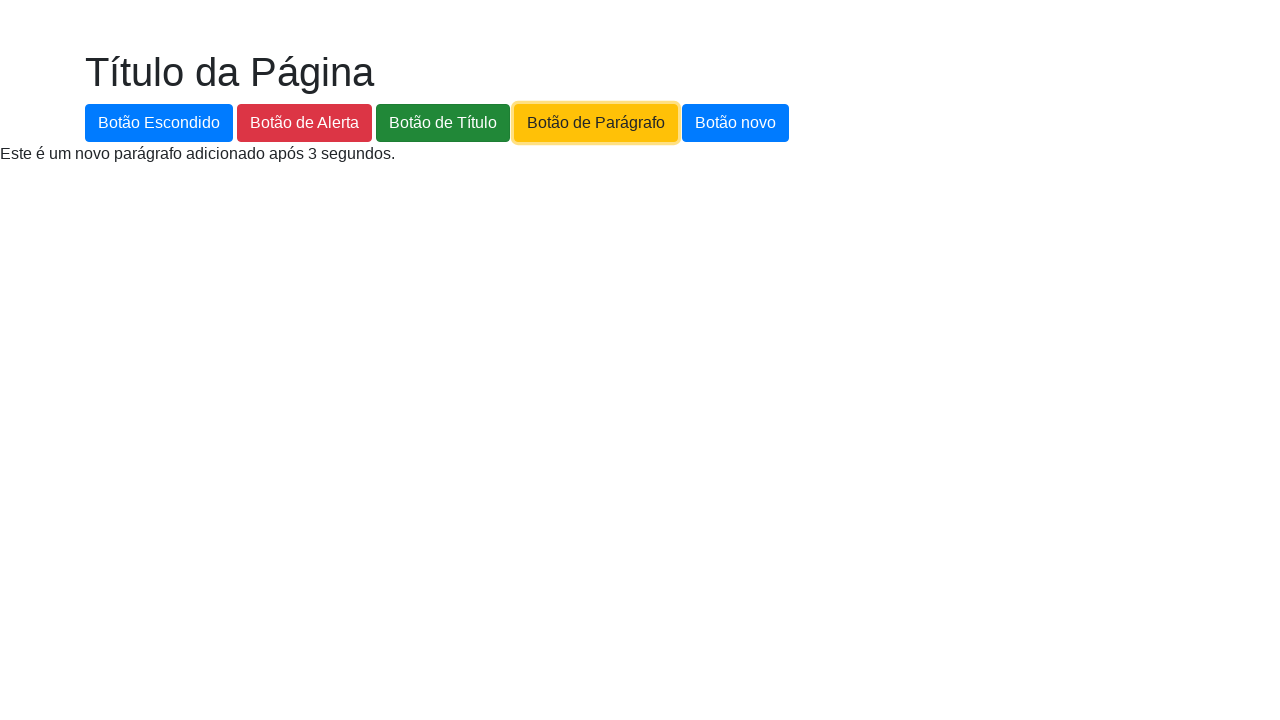